Tests XPath locator strategies by clicking buttons in the header using following-sibling and parent axis navigation techniques

Starting URL: https://www.rahulshettyacademy.com/AutomationPractice/

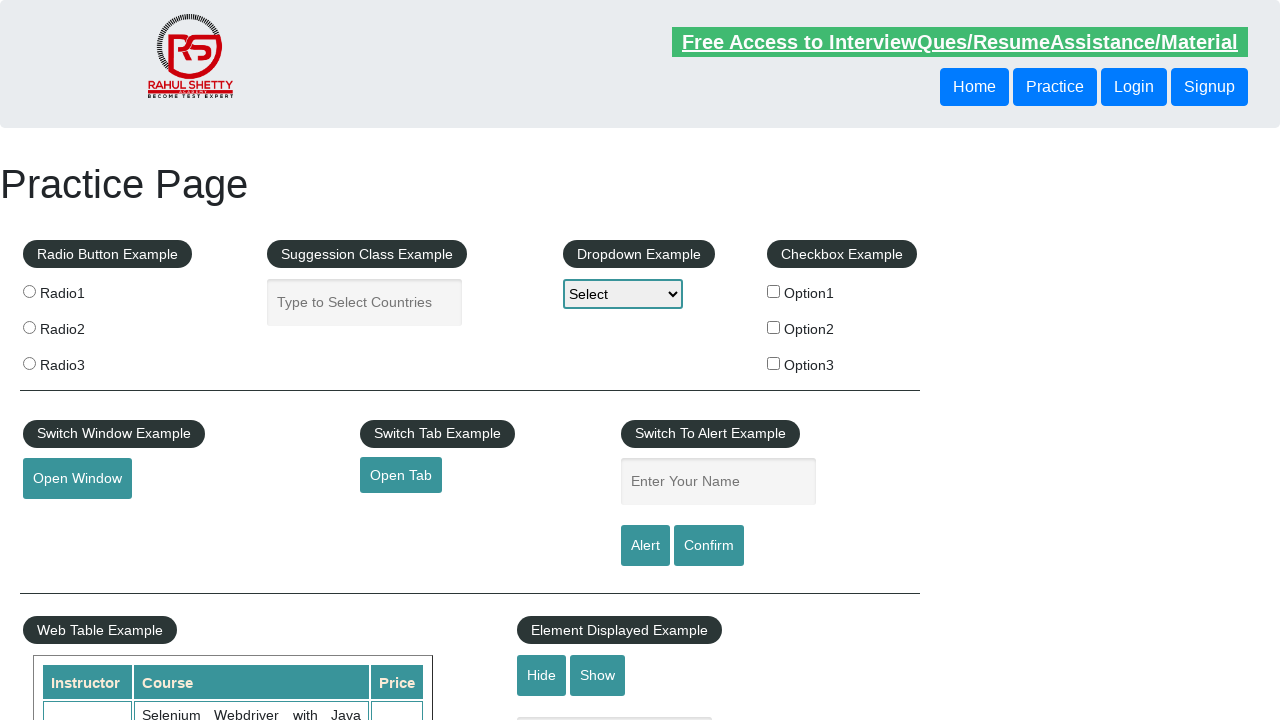

Clicked second button in header using following-sibling XPath axis at (1134, 87) on xpath=//header/div/button[1]/following-sibling::button[1]
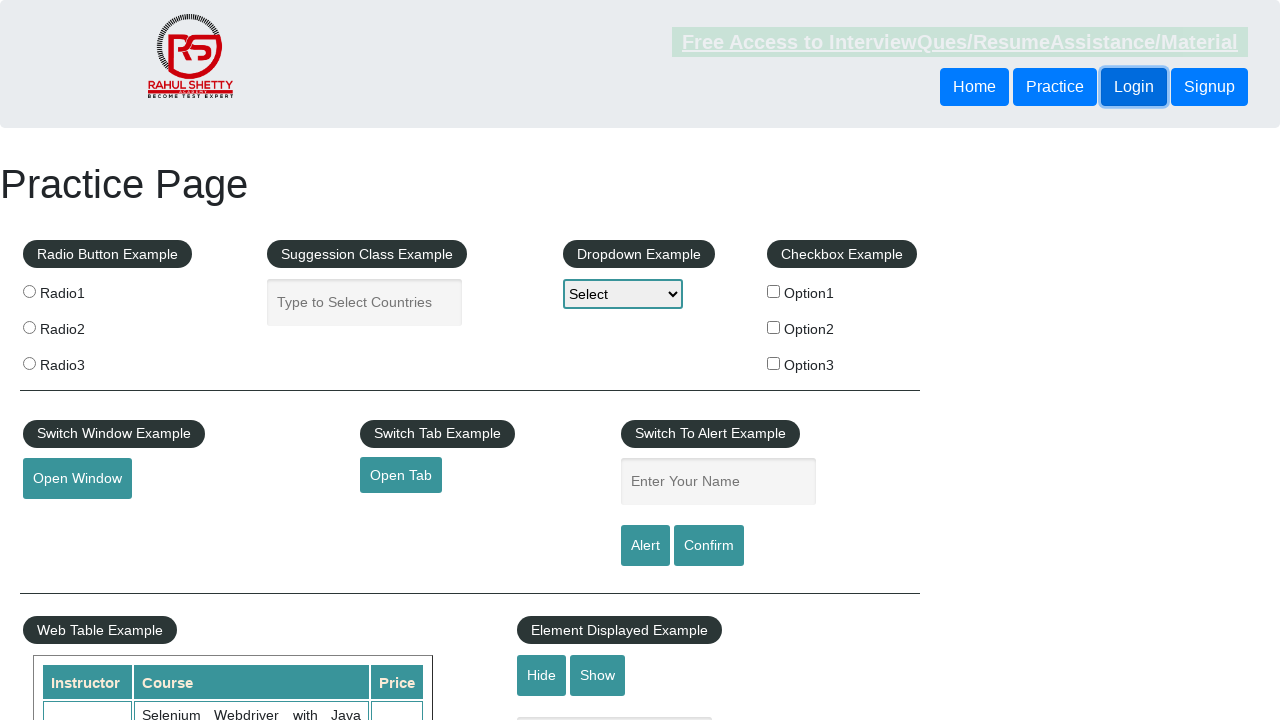

Clicked second button in header using parent XPath axis at (1134, 87) on xpath=//header/div/button[1]/parent::div/button[2]
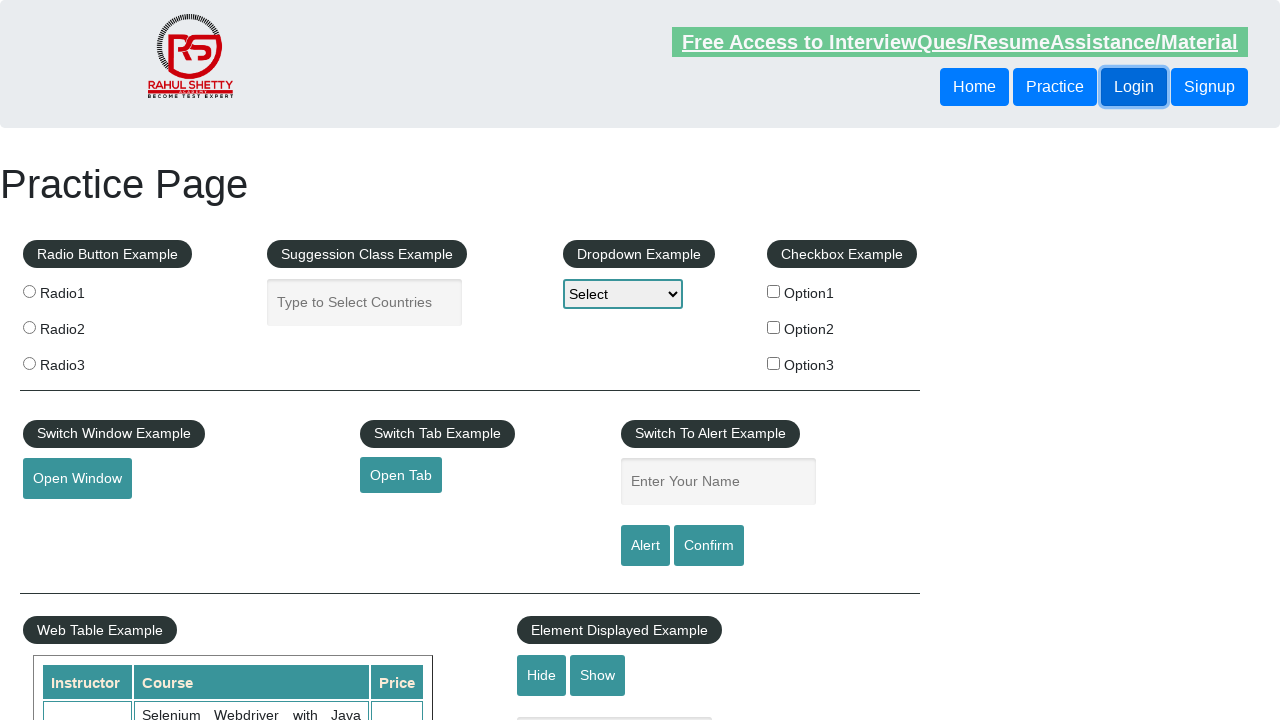

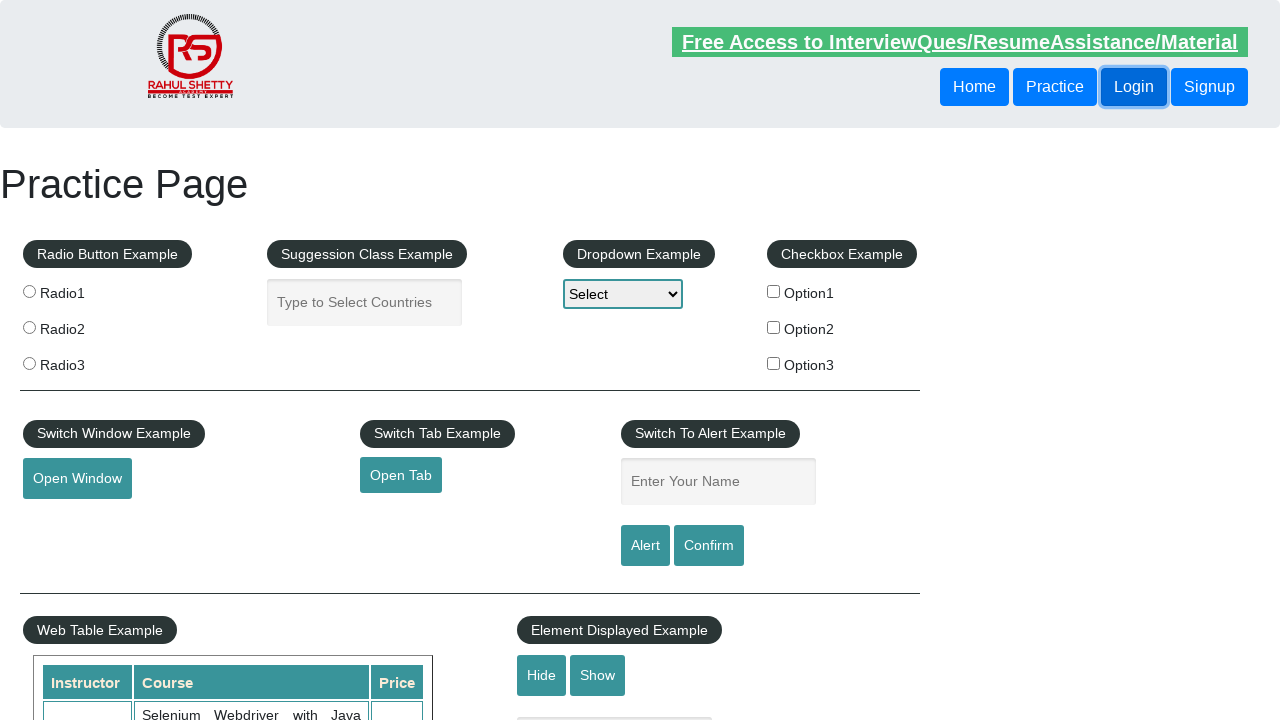